Tests filling the Modalidade (Modality) field with a random word and clicking the "Incluir" (Insert) button, verifying that a modal message appears

Starting URL: https://ciscodeto.github.io/AcodemiaGerenciamento/ypraticas.html

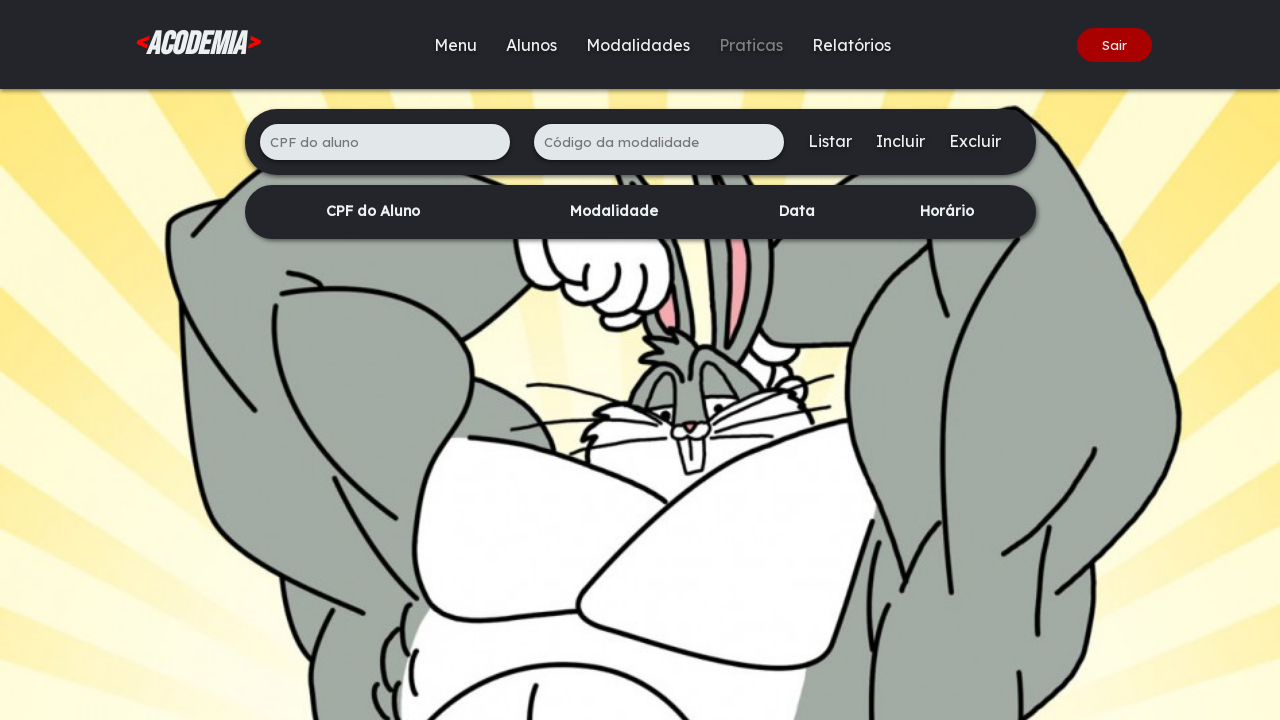

Filled Modalidade field with 'natacao' on #buscador-codigo
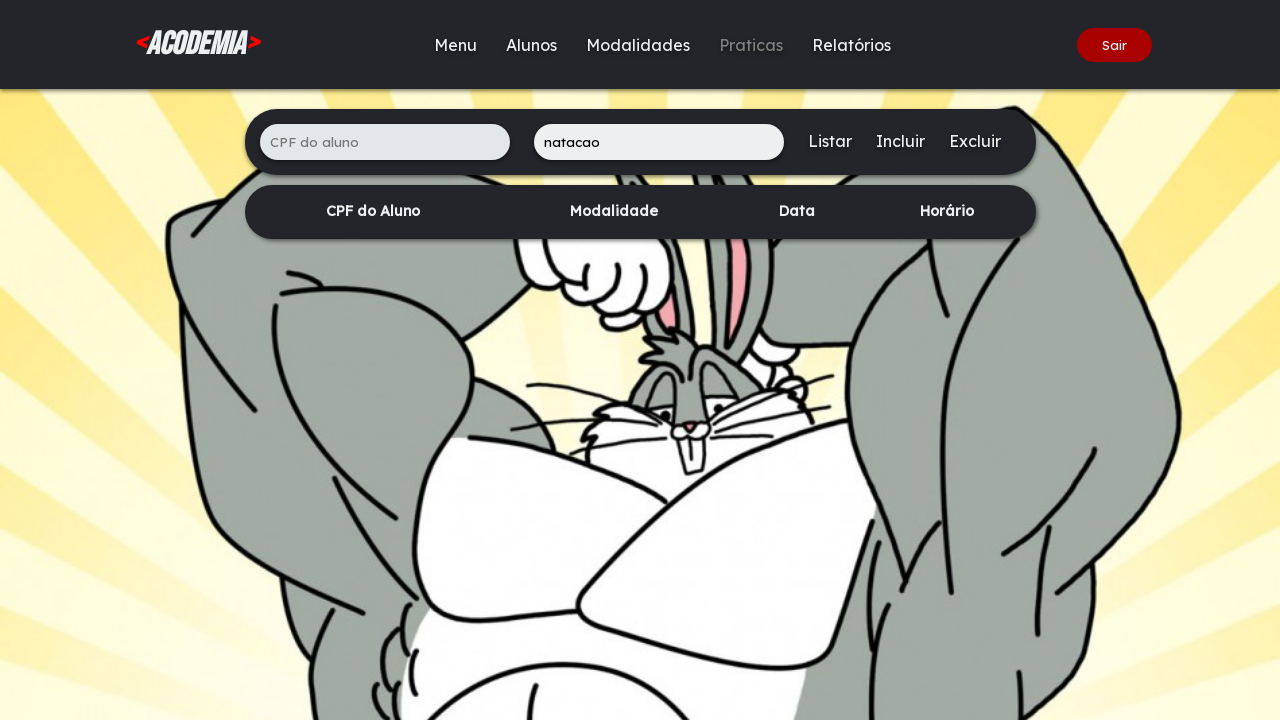

Clicked Incluir button to insert modalidade at (900, 141) on #incluir-pratica
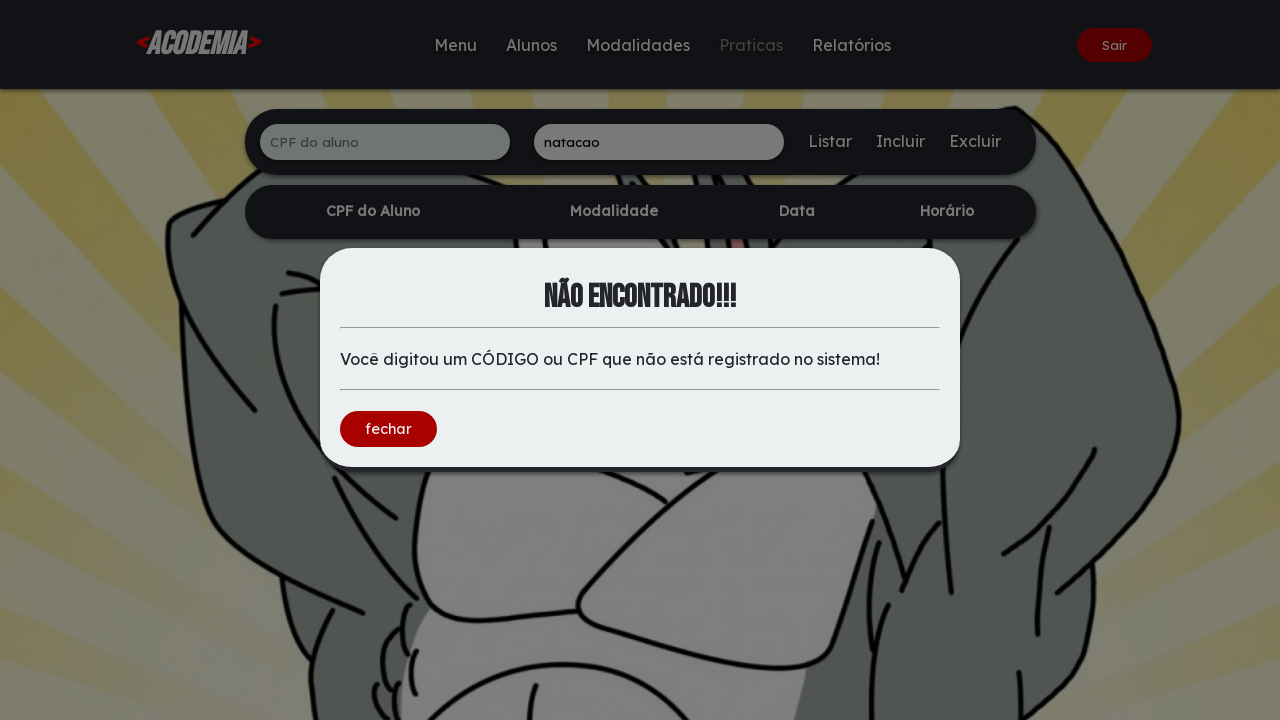

Modal message appeared confirming insertion
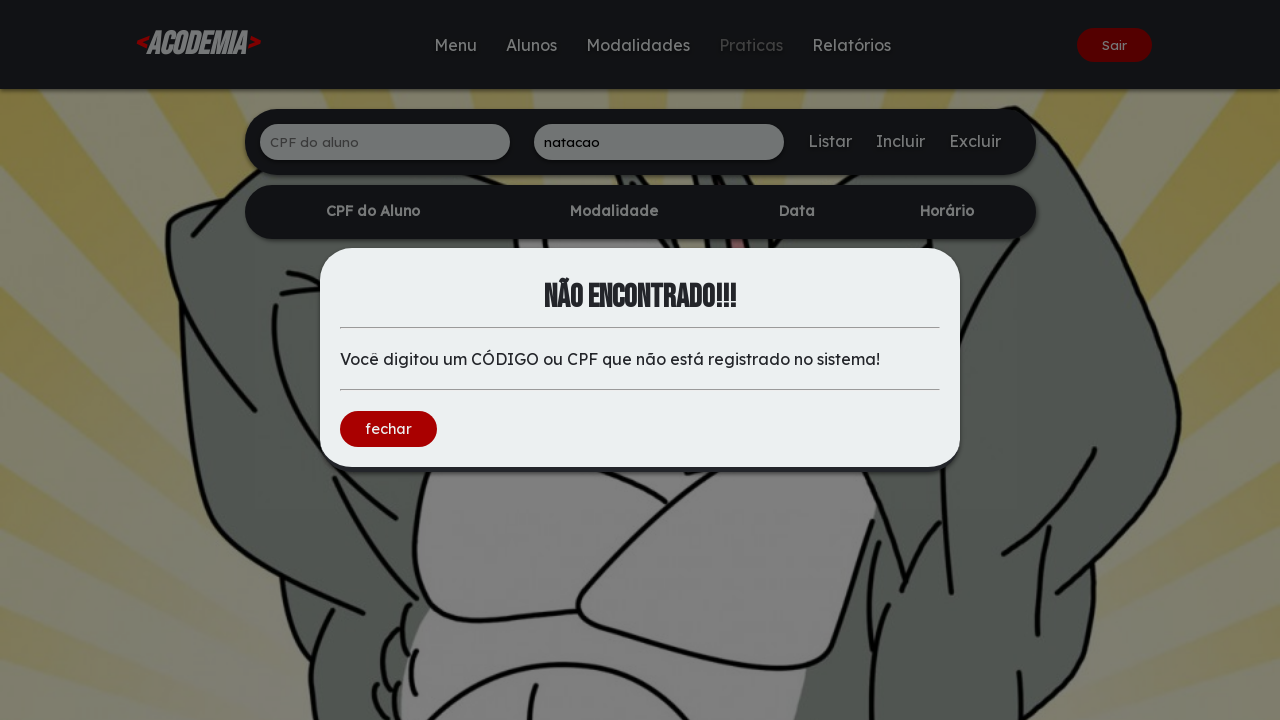

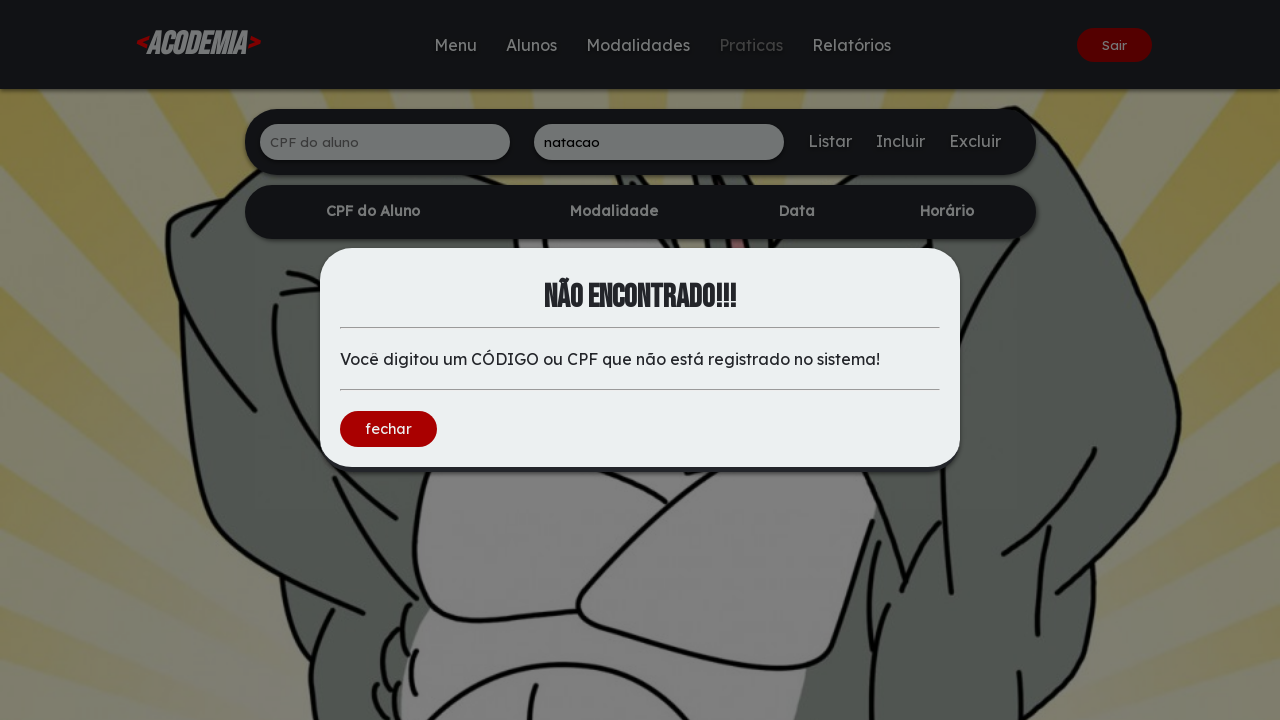